Tests a registration form by navigating through alerts, filling out personal information fields, selecting options from dropdowns, and submitting the form

Starting URL: https://demo.automationtesting.in/Register.html

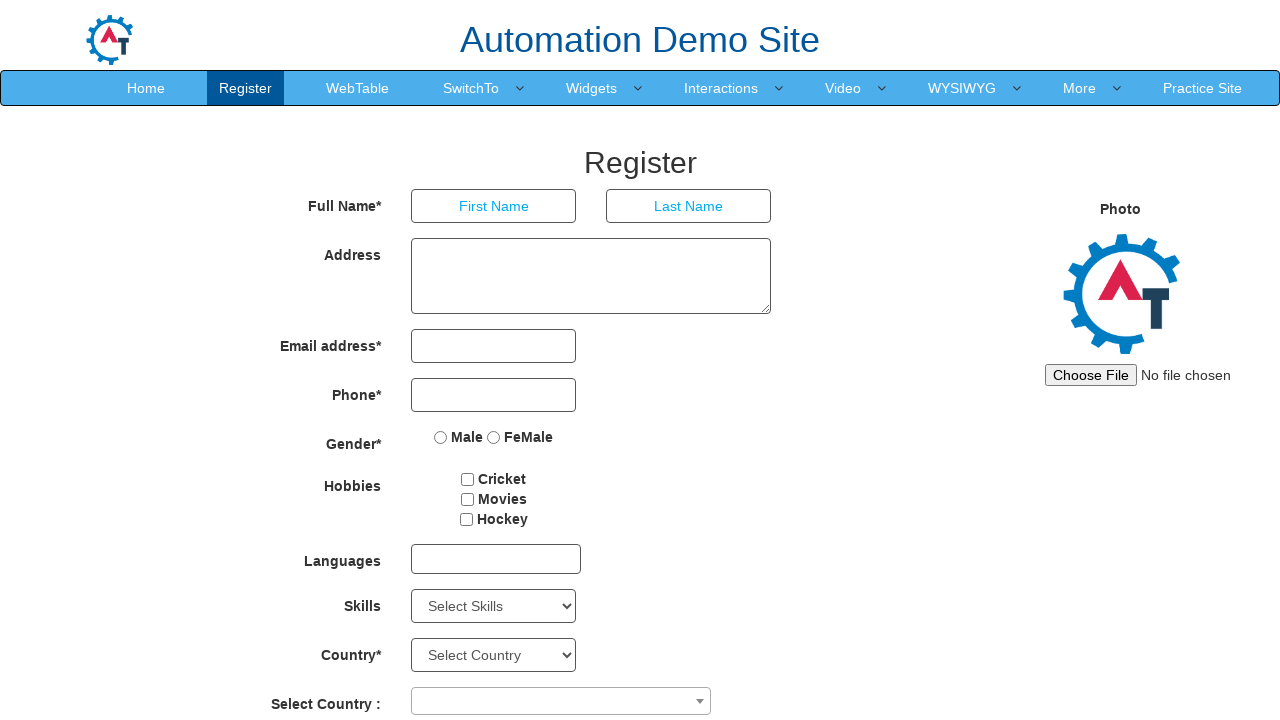

Hovered over switching menu to reveal submenu at (471, 88) on //*[@id="header"]/nav/div/div[2]/ul/li[4]/a
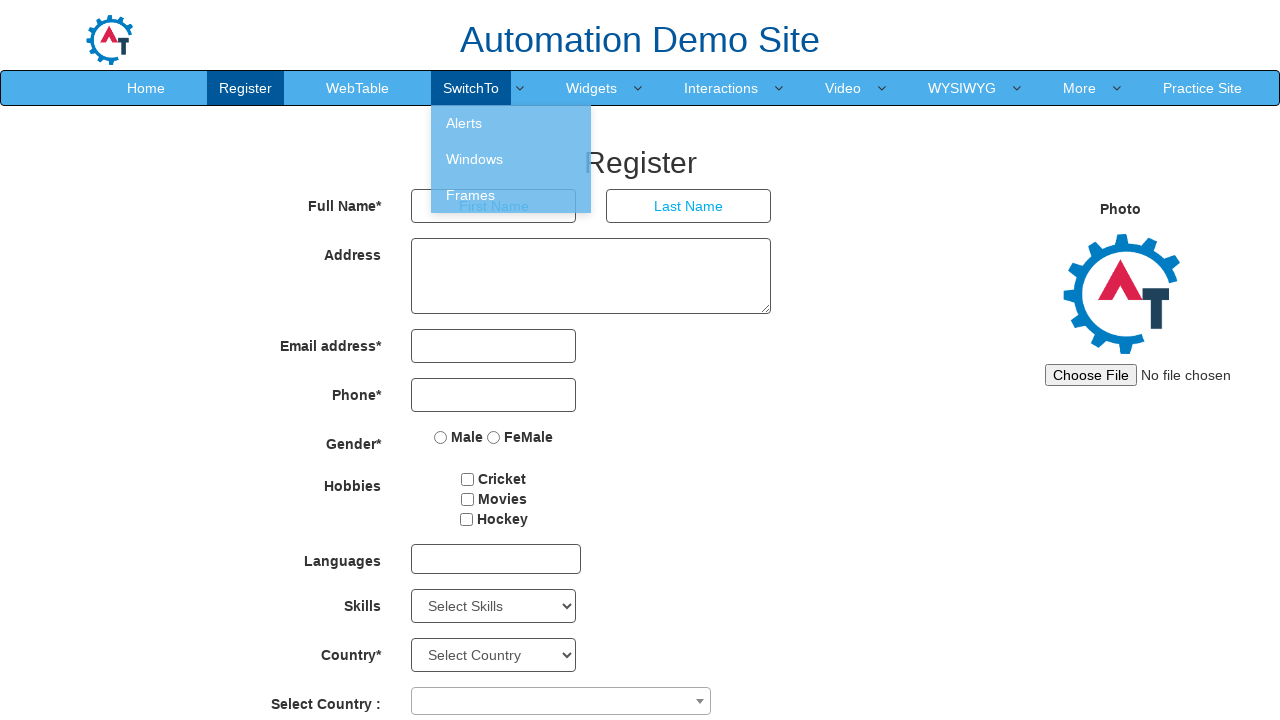

Clicked on submenu item at (511, 123) on //*[@id="header"]/nav/div/div[2]/ul/li[4]/ul/li[1]/a
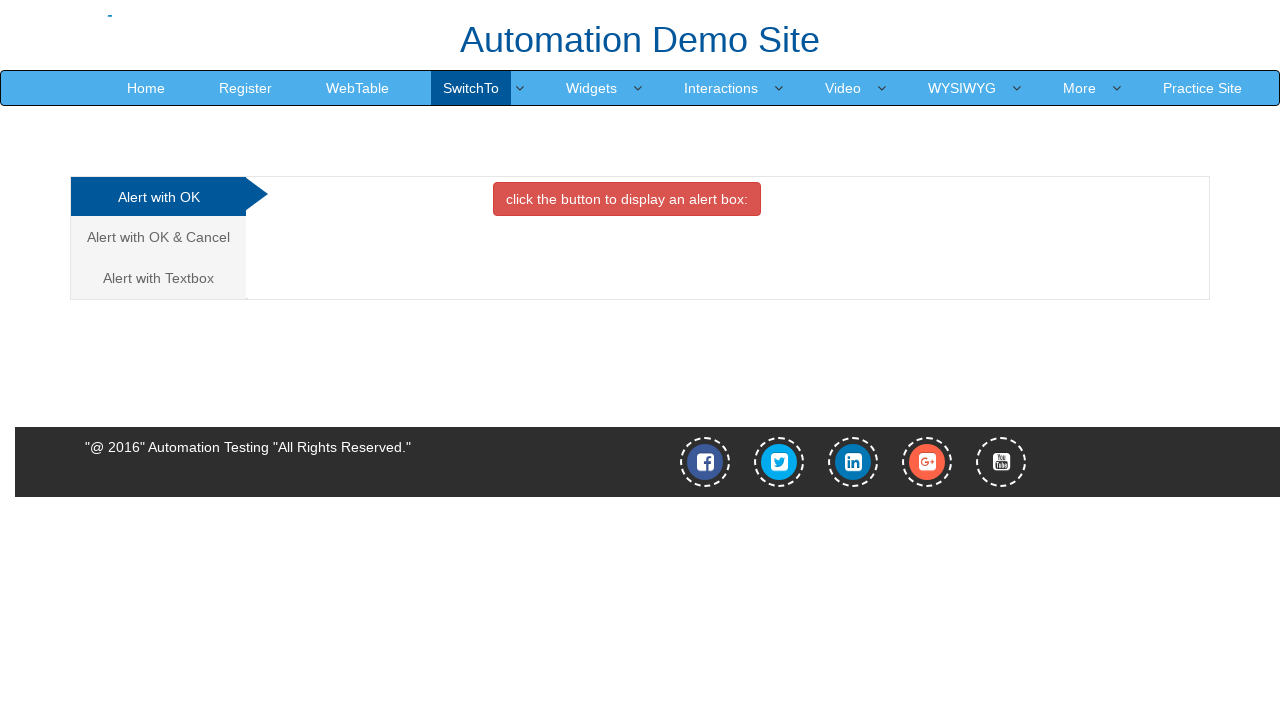

Clicked OK button to trigger alert at (627, 199) on //*[@id="OKTab"]/button
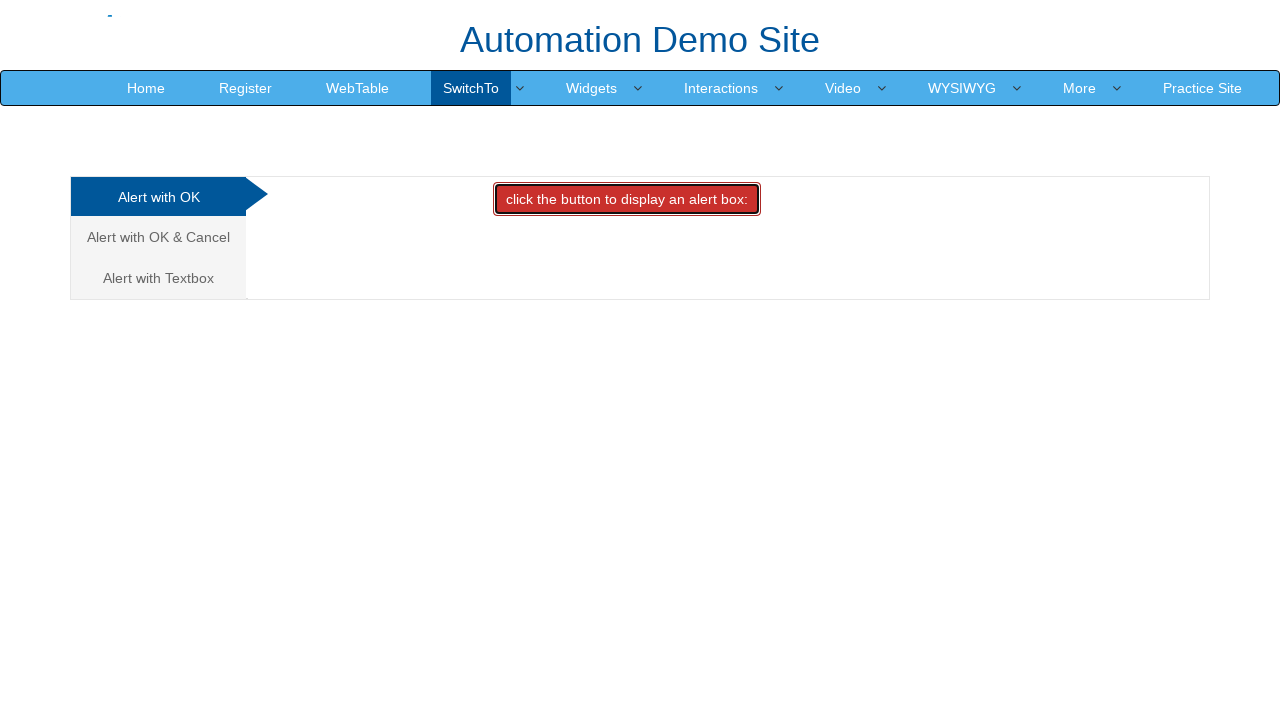

Accepted the alert dialog
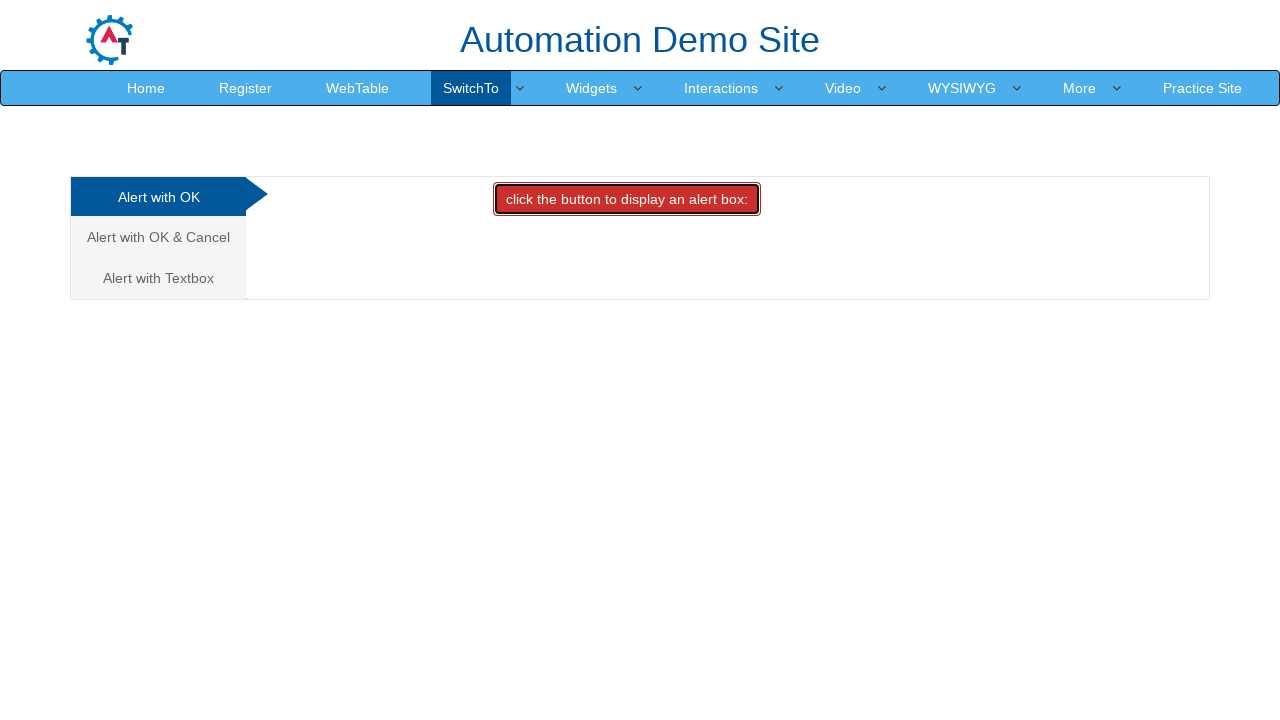

Navigated to registration form at (246, 88) on //*[@id="header"]/nav/div/div[2]/ul/li[2]/a
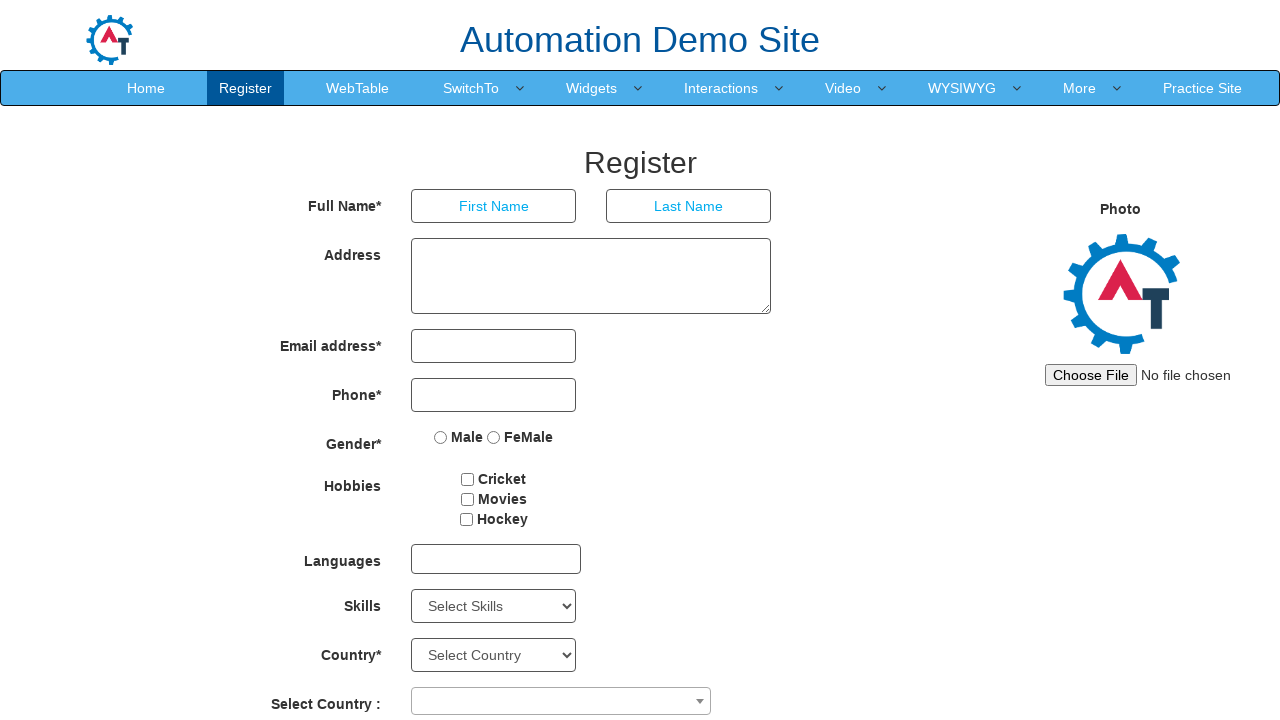

Filled first name field with 'sam' on //*[@id="basicBootstrapForm"]/div[1]/div[1]/input
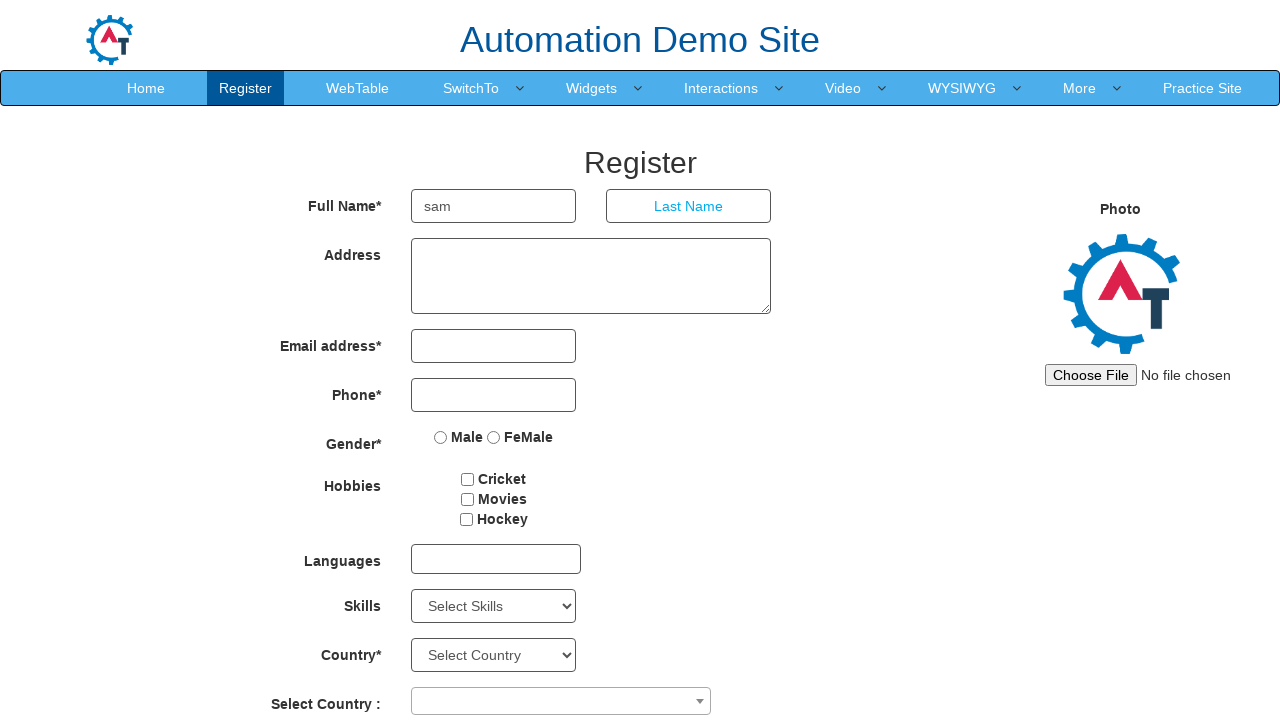

Filled address field with 'kochi' on //*[@id="basicBootstrapForm"]/div[2]/div/textarea
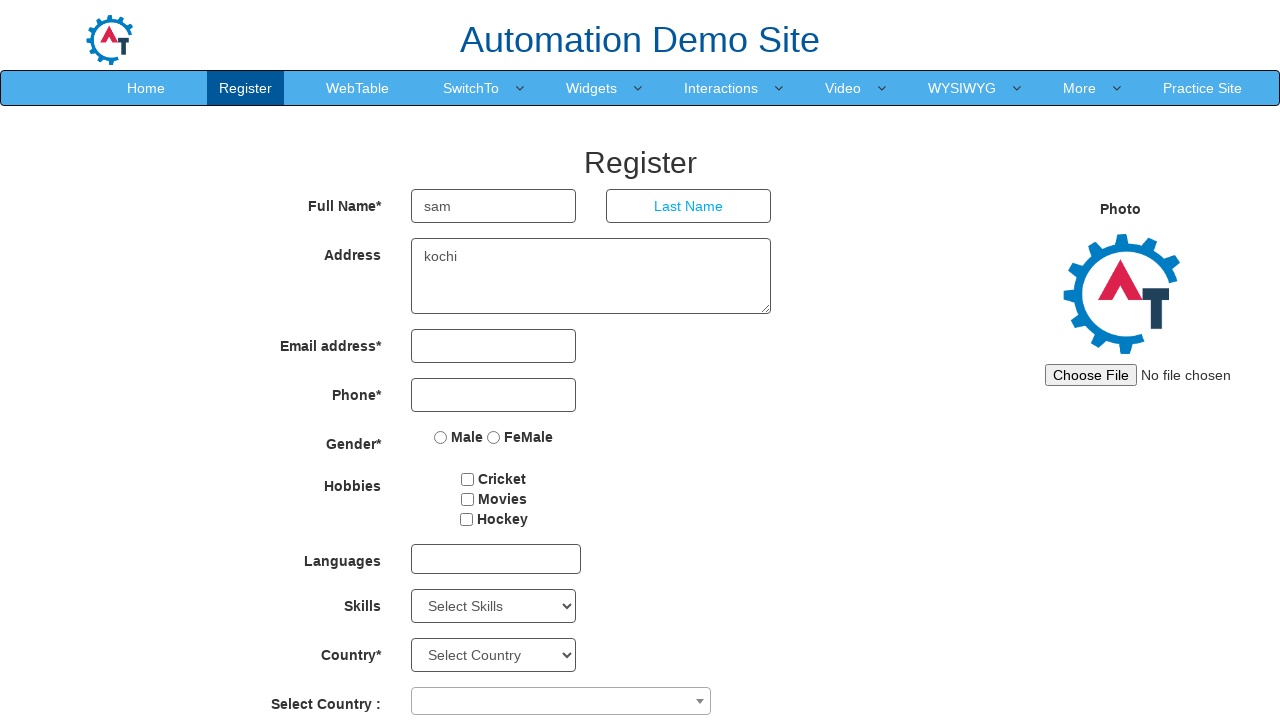

Filled email field with 'rpm@gmail.com' on //*[@id="eid"]/input
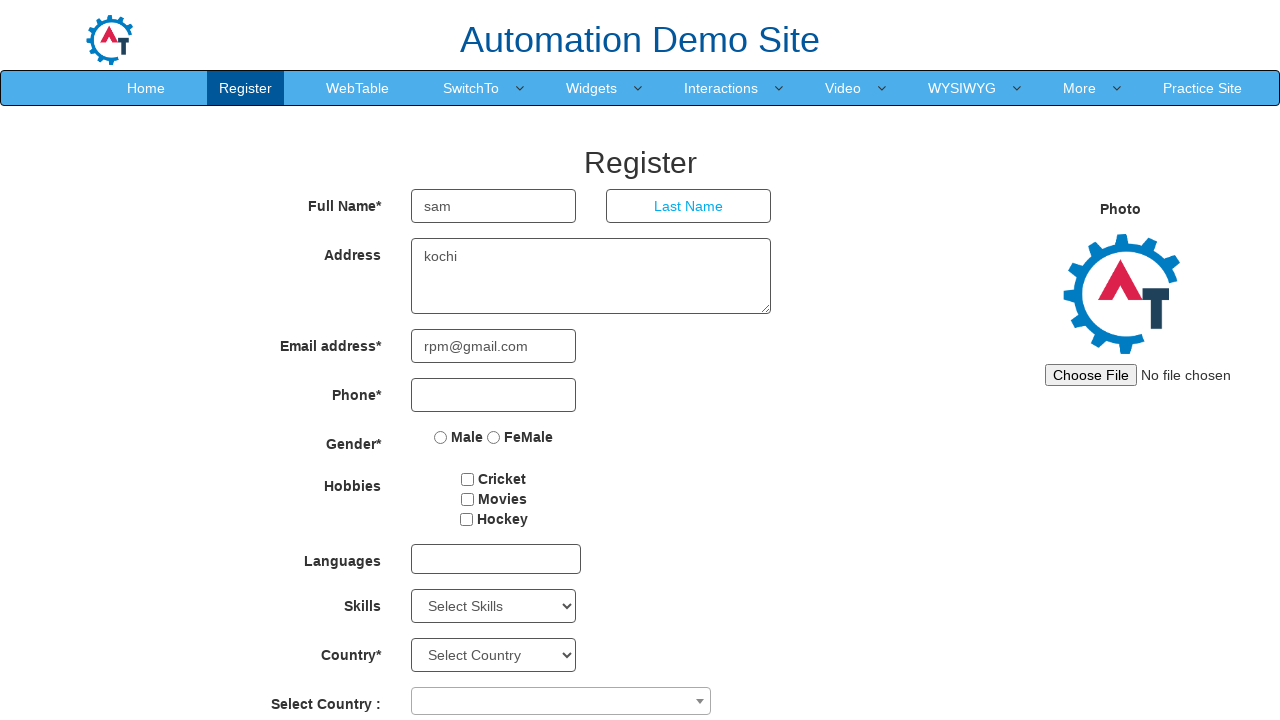

Filled phone number field with '888736355' on //*[@id="basicBootstrapForm"]/div[4]/div/input
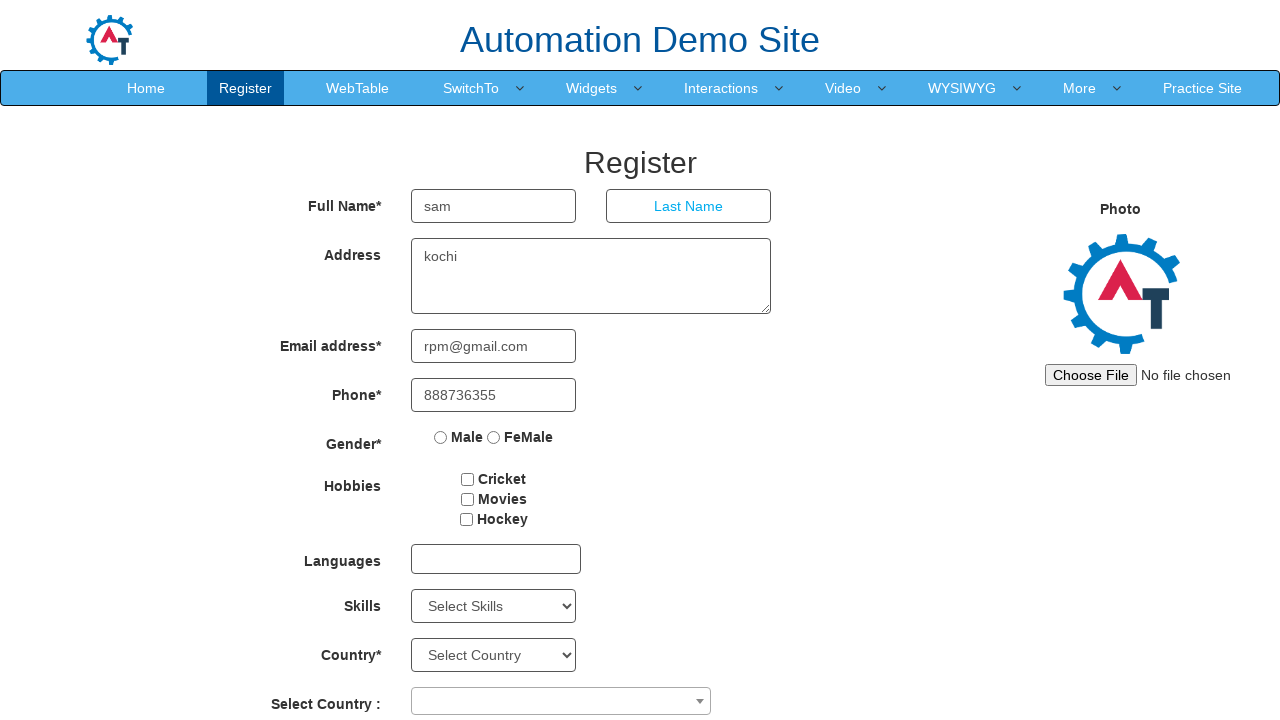

Selected gender radio button at (441, 437) on //*[@id="basicBootstrapForm"]/div[5]/div/label[1]/input
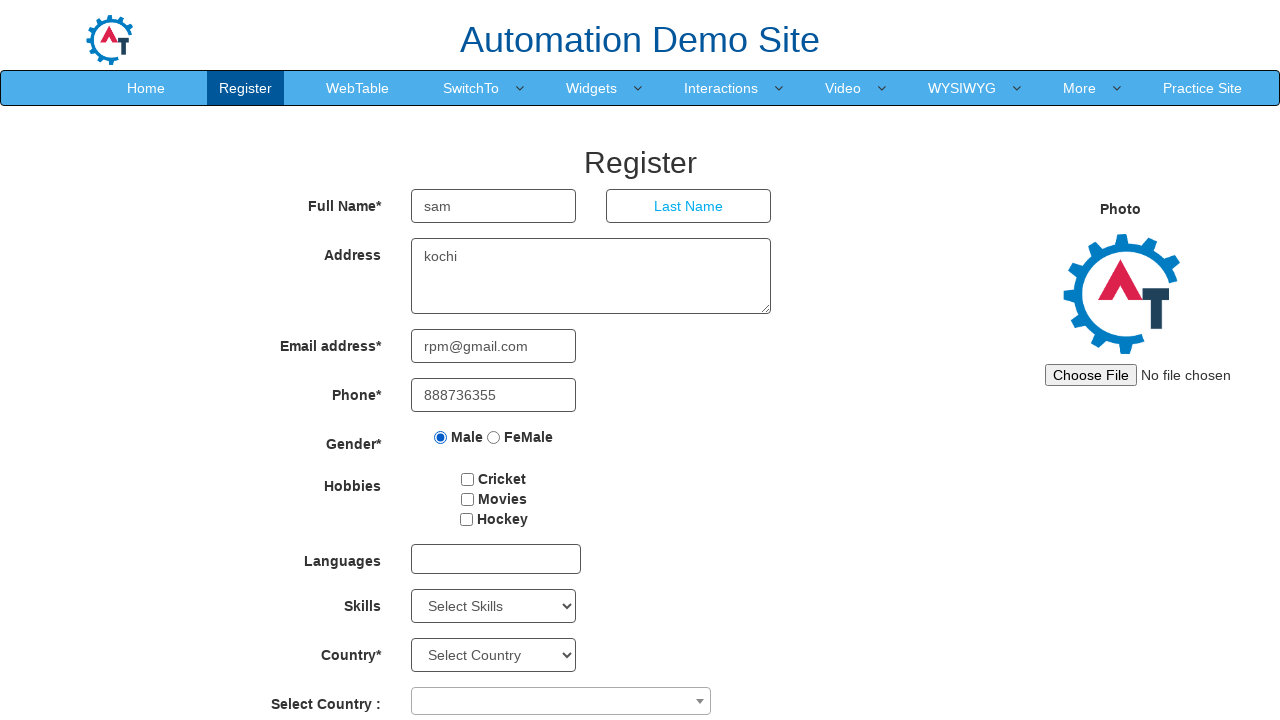

Checked hobby checkbox at (468, 479) on //*[@id="checkbox1"]
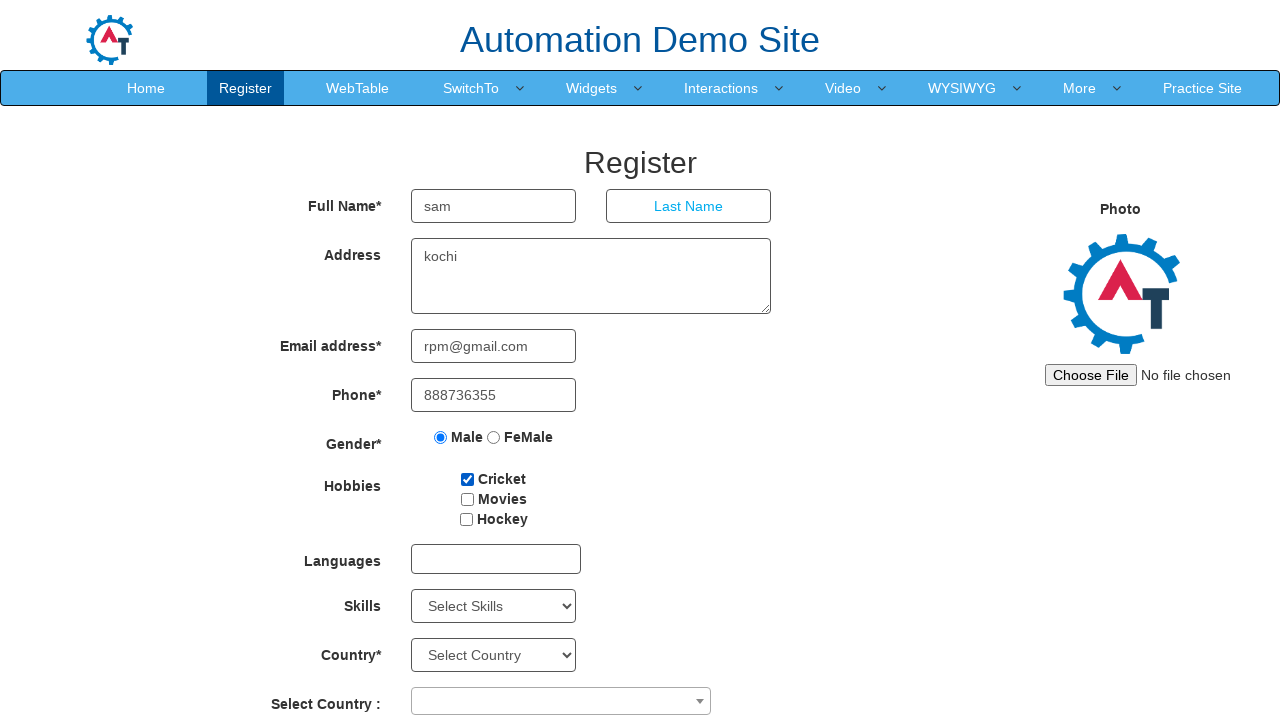

Scrolled down 400 pixels to view more fields
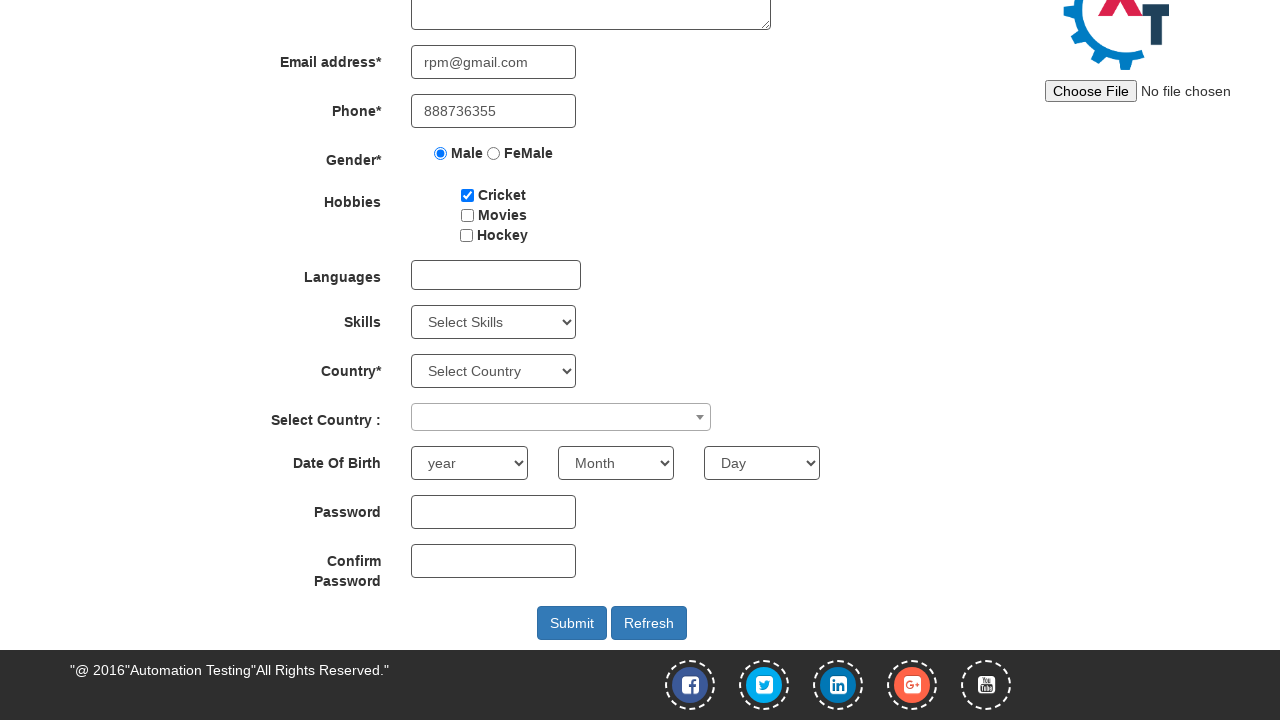

Selected skill 'C' from dropdown on //*[@id="Skills"]
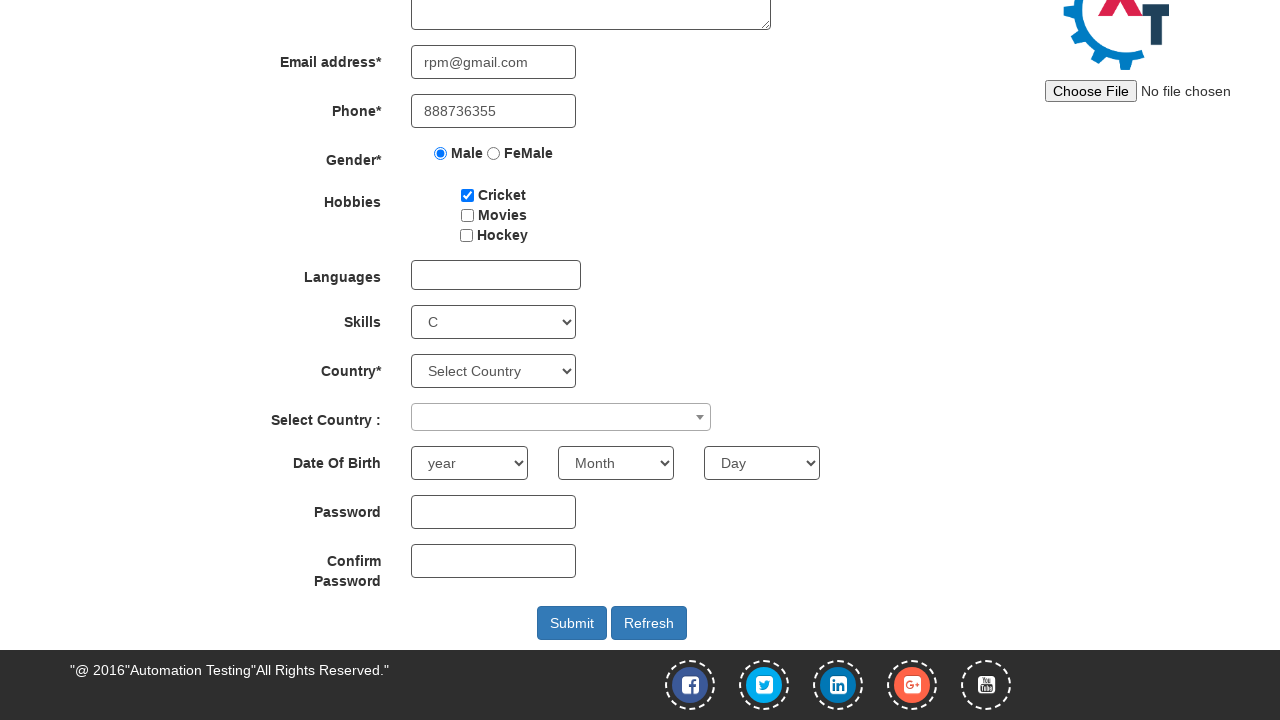

Selected birth year '1918' from dropdown on //*[@id="yearbox"]
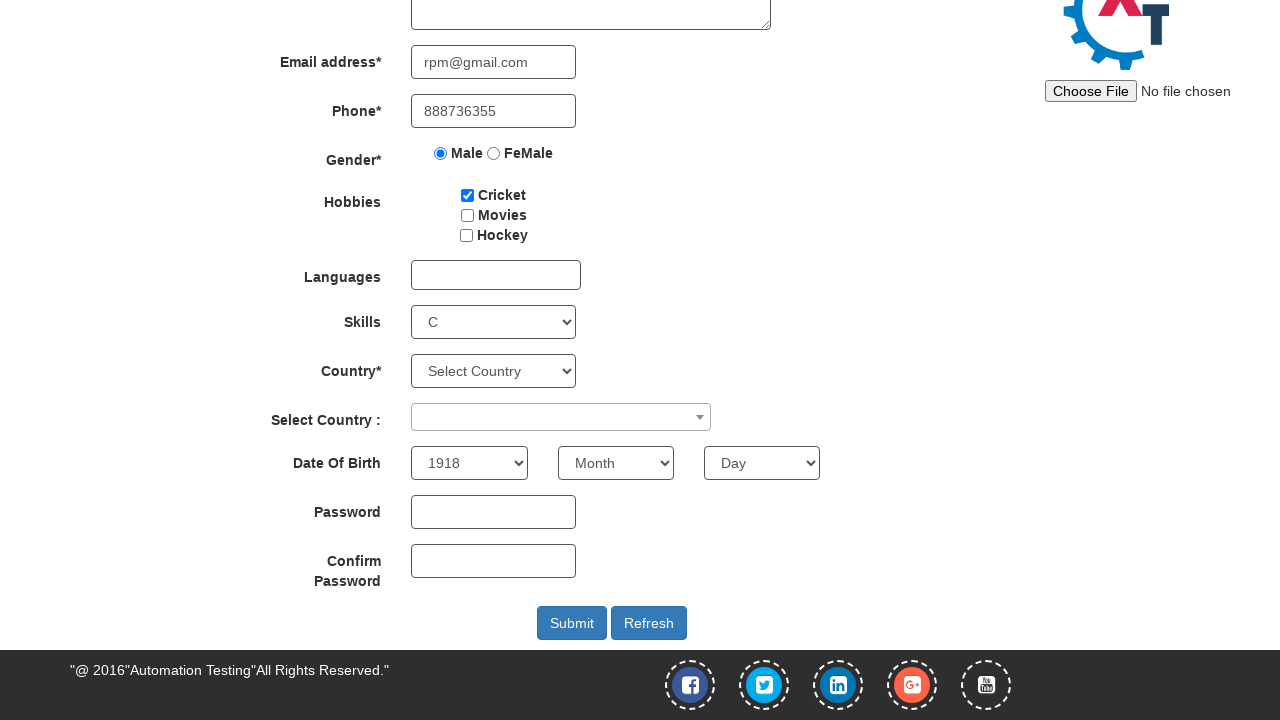

Selected birth month 'May' from dropdown on //*[@id="basicBootstrapForm"]/div[11]/div[2]/select
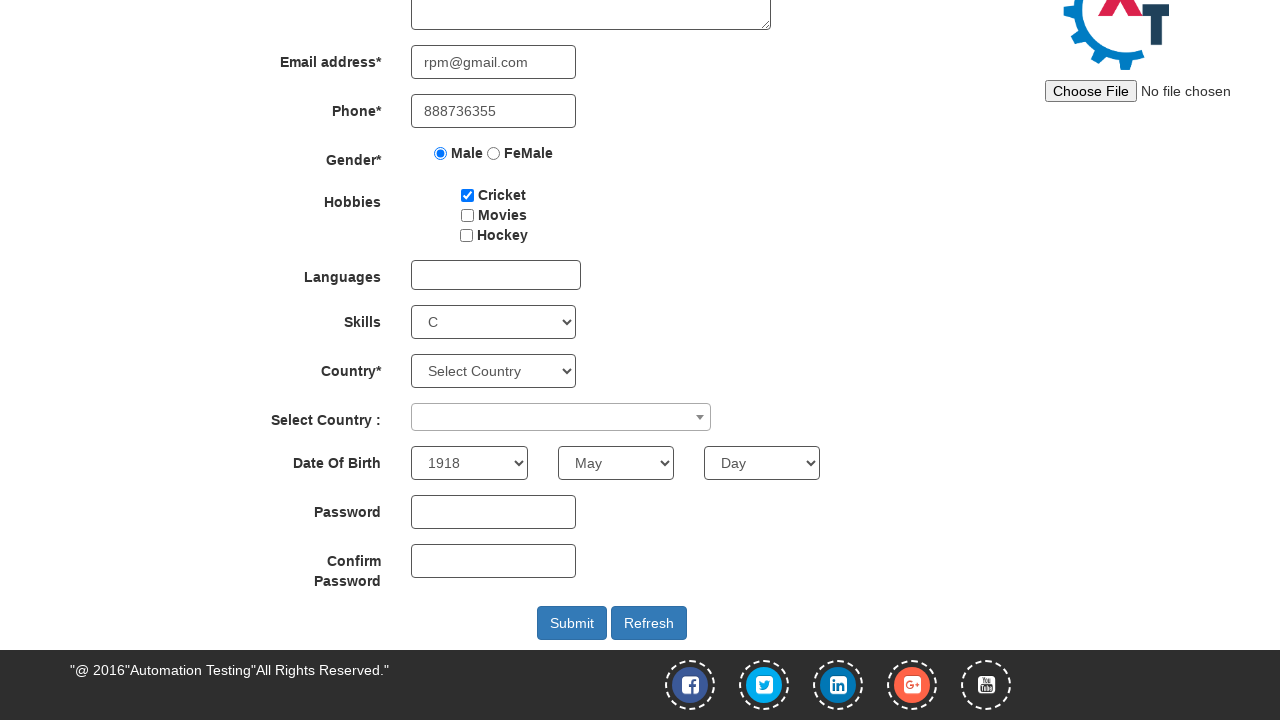

Selected birth day '5' from dropdown on //*[@id="daybox"]
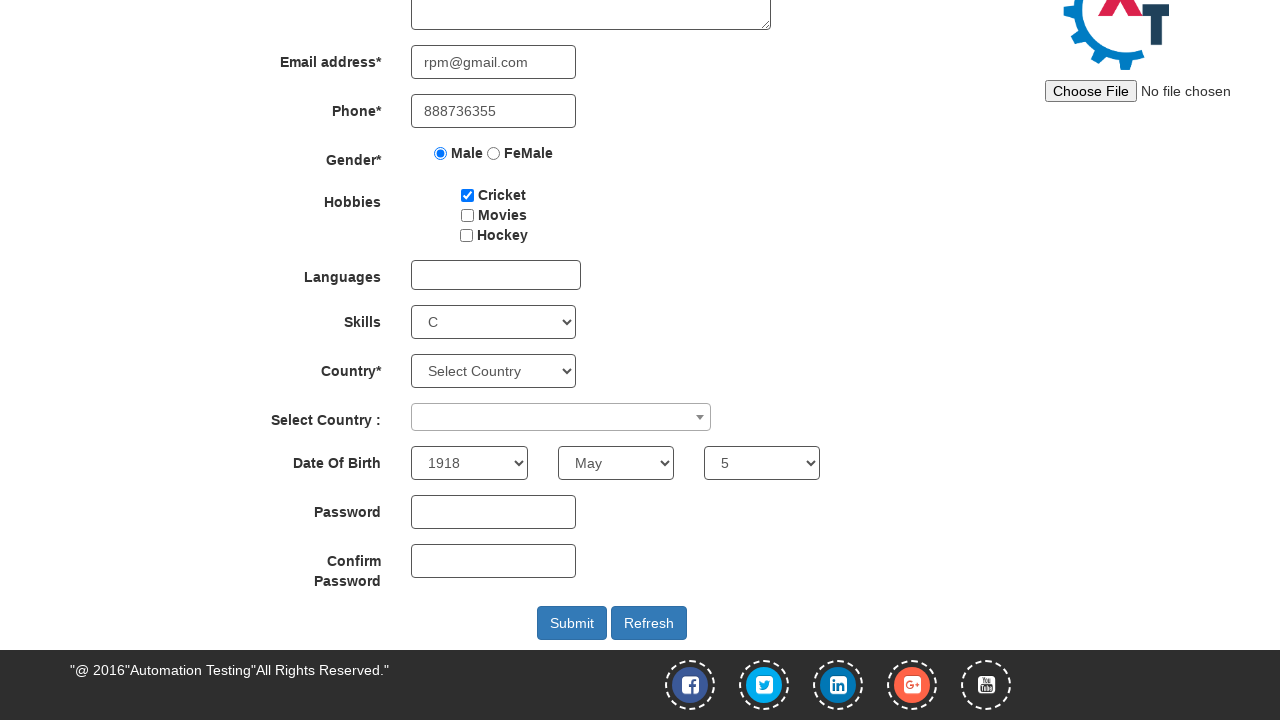

Filled password field with 'Samsc@1990' on //*[@id="firstpassword"]
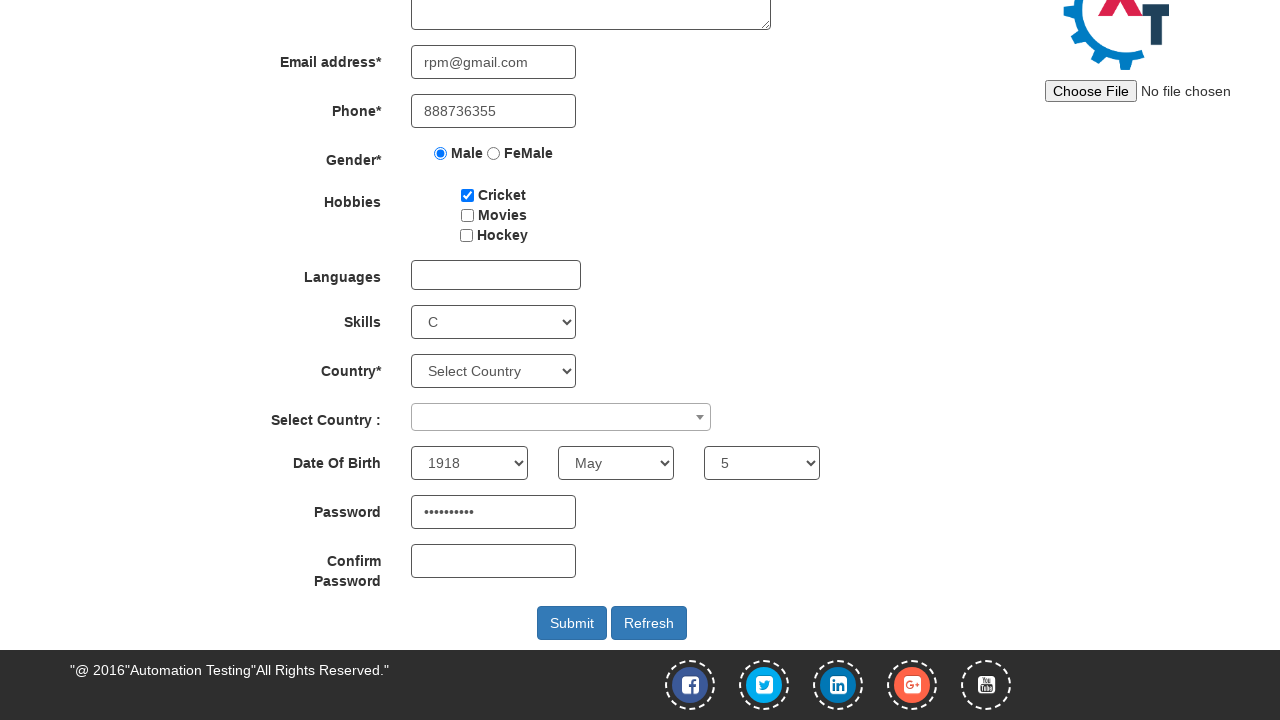

Confirmed password with 'Samsc@1990' on //*[@id="secondpassword"]
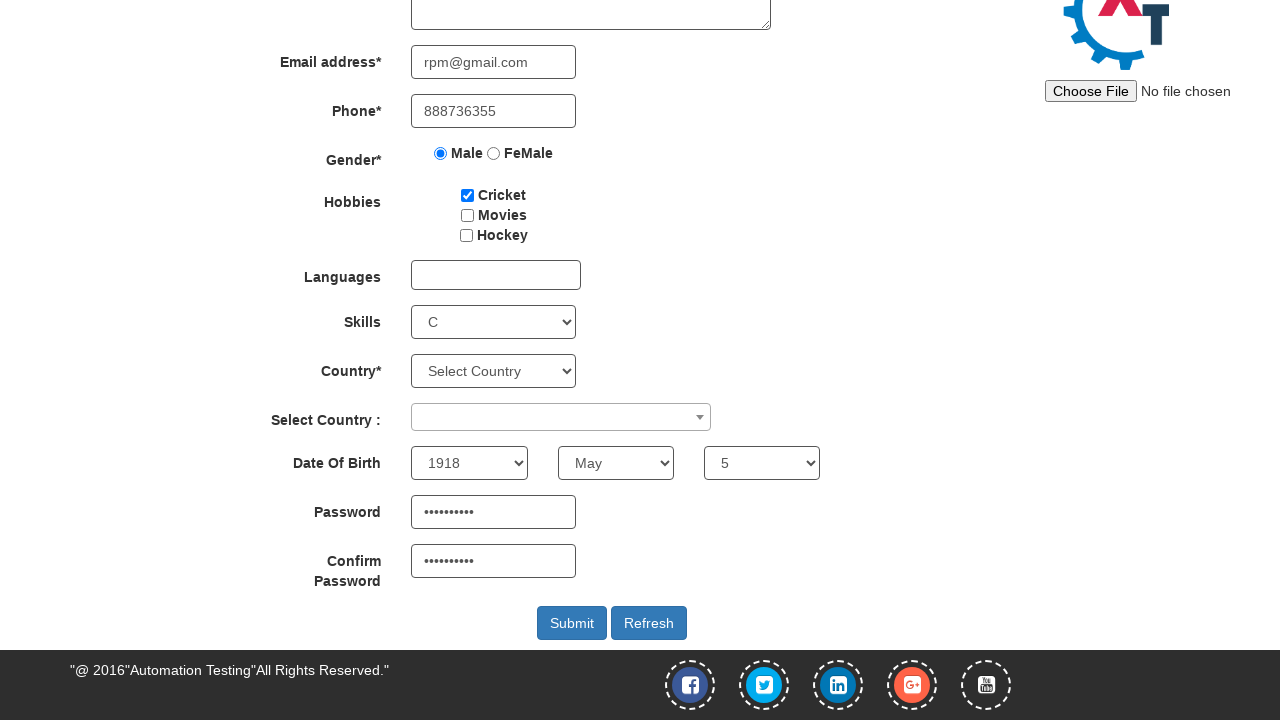

Clicked submit button to submit the registration form at (572, 623) on //*[@id="submitbtn"]
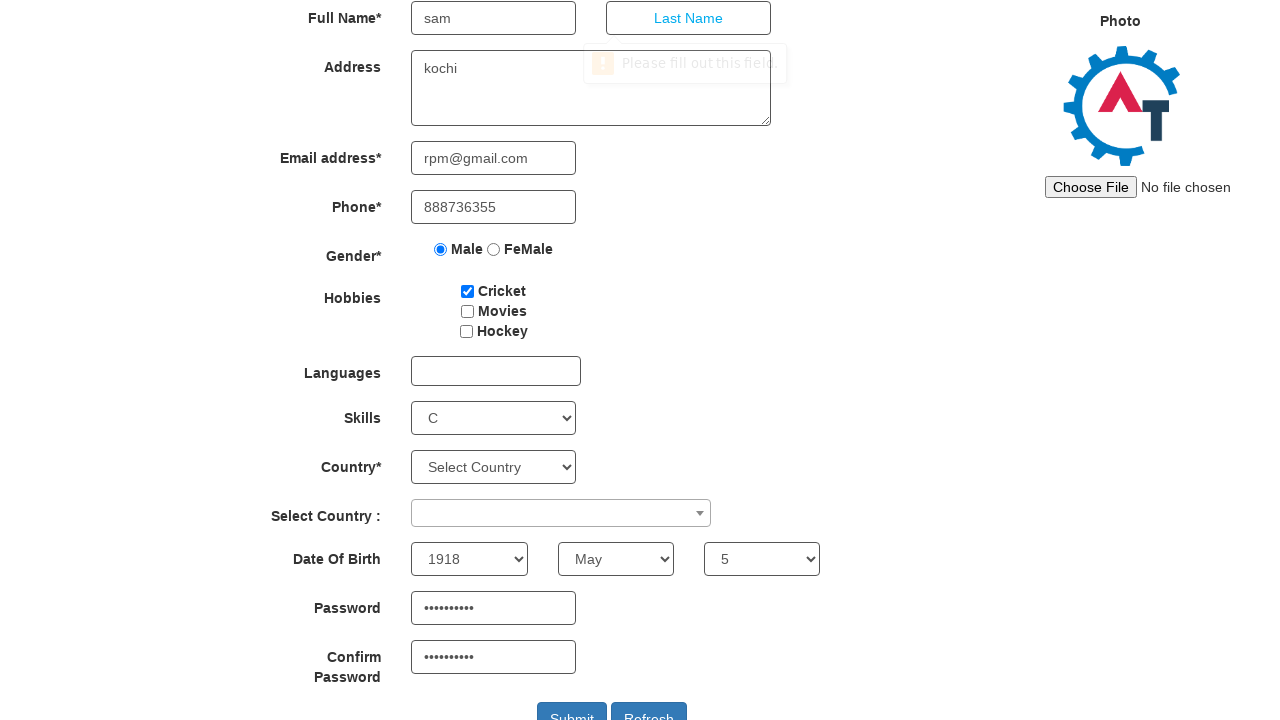

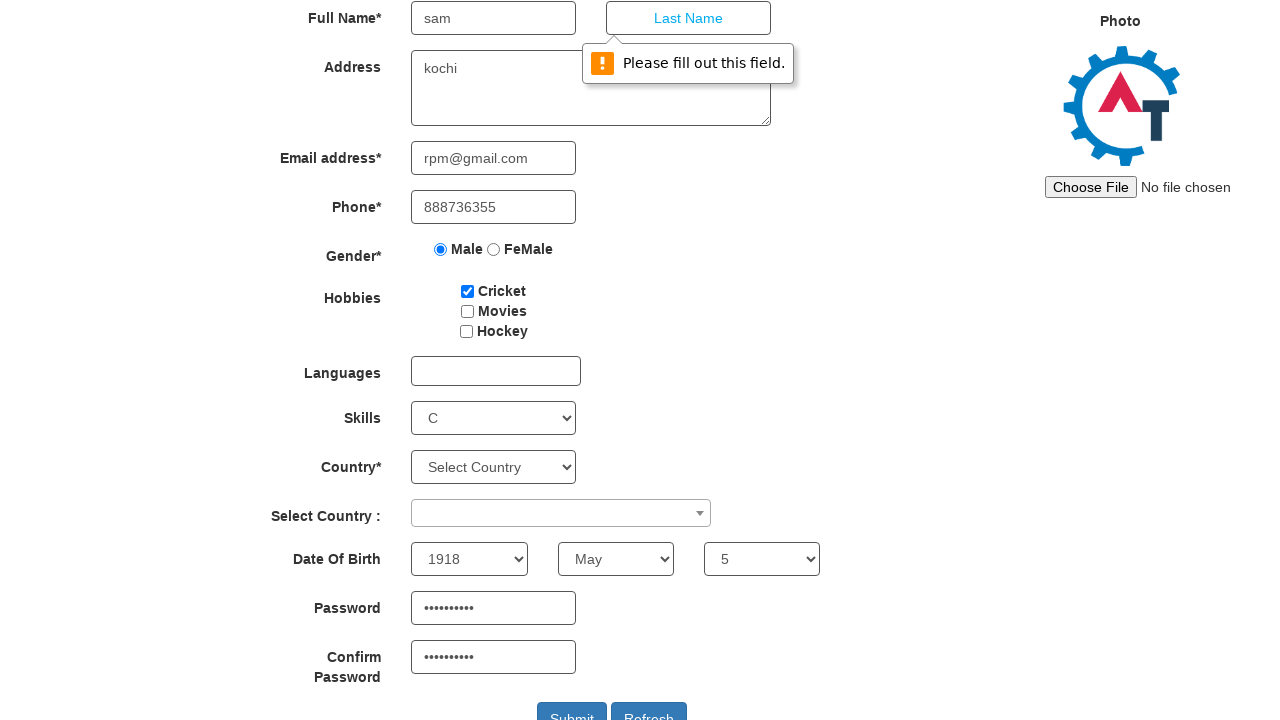